Waits for a price to reach $100, clicks book button, solves a math problem, and submits the answer

Starting URL: http://suninjuly.github.io/explicit_wait2.html

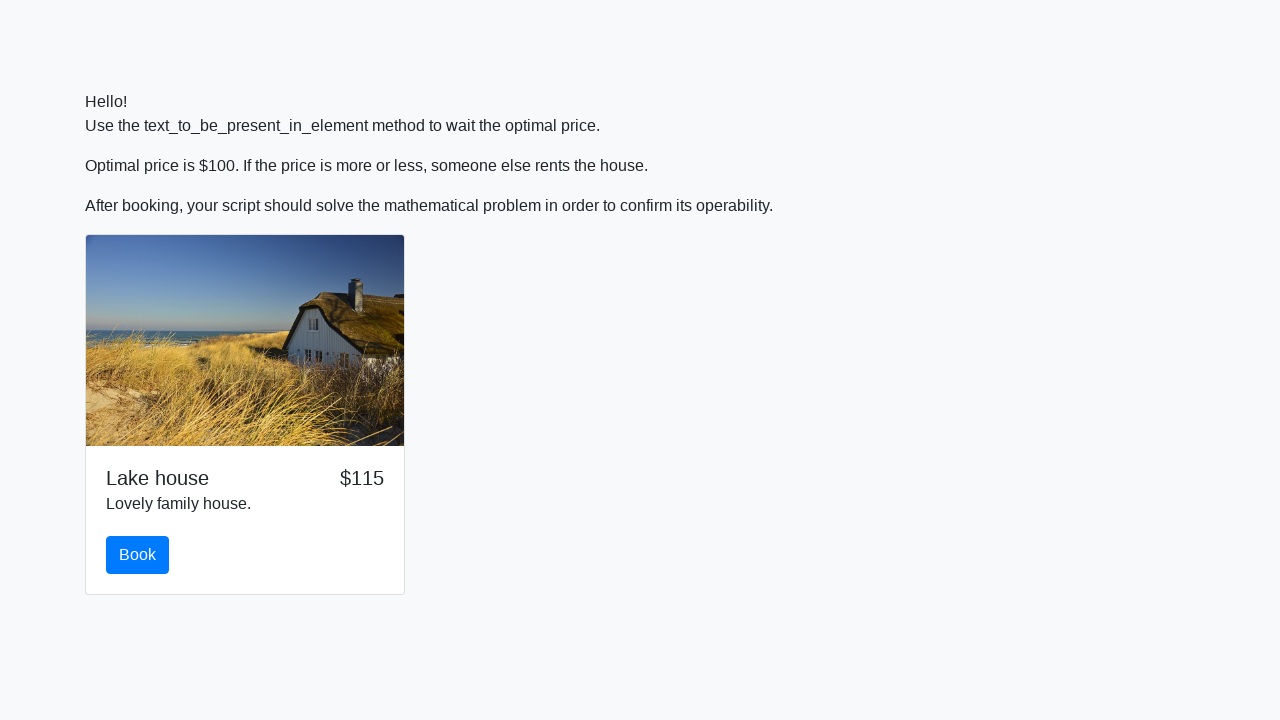

Waited for price to reach $100
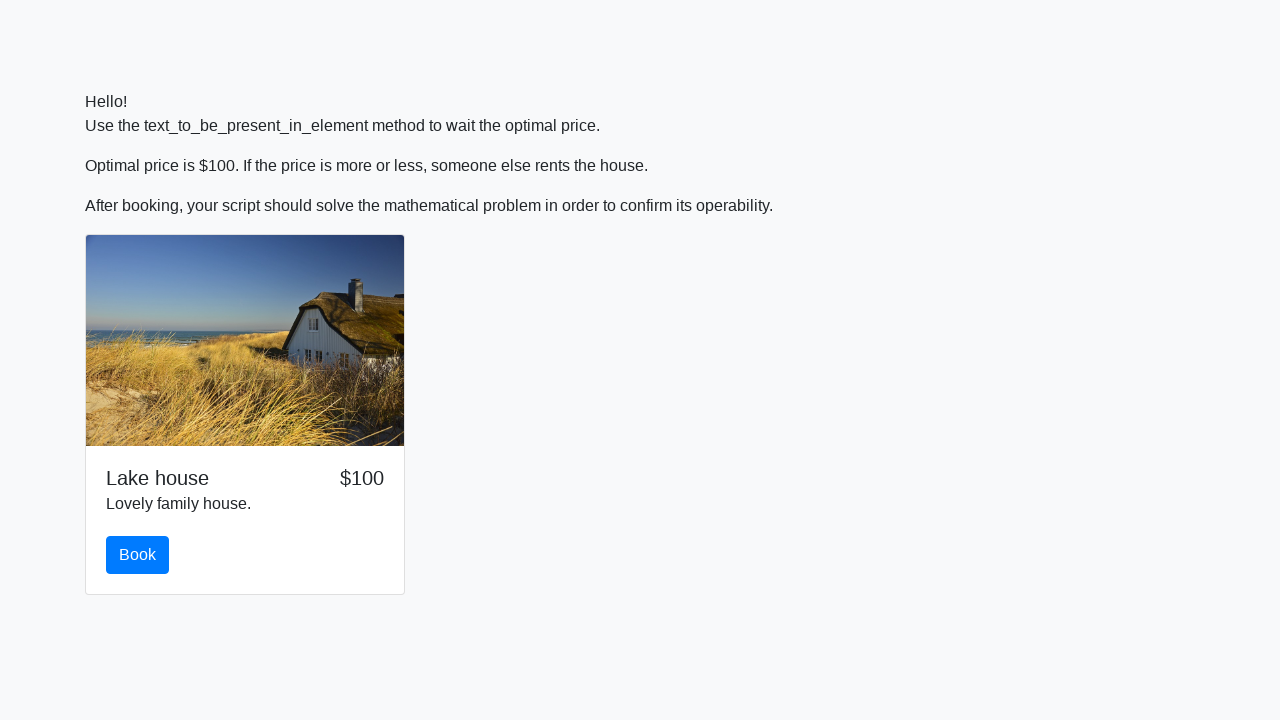

Clicked the book button at (138, 555) on #book
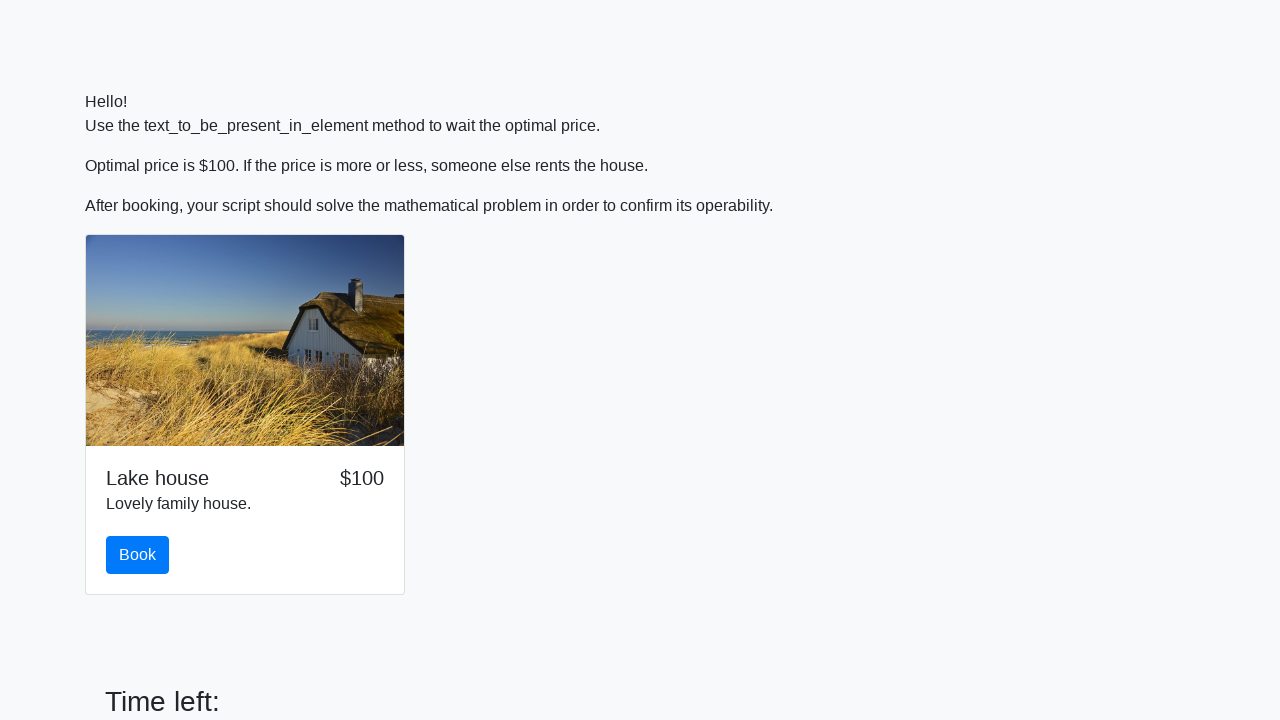

Retrieved number value: 619
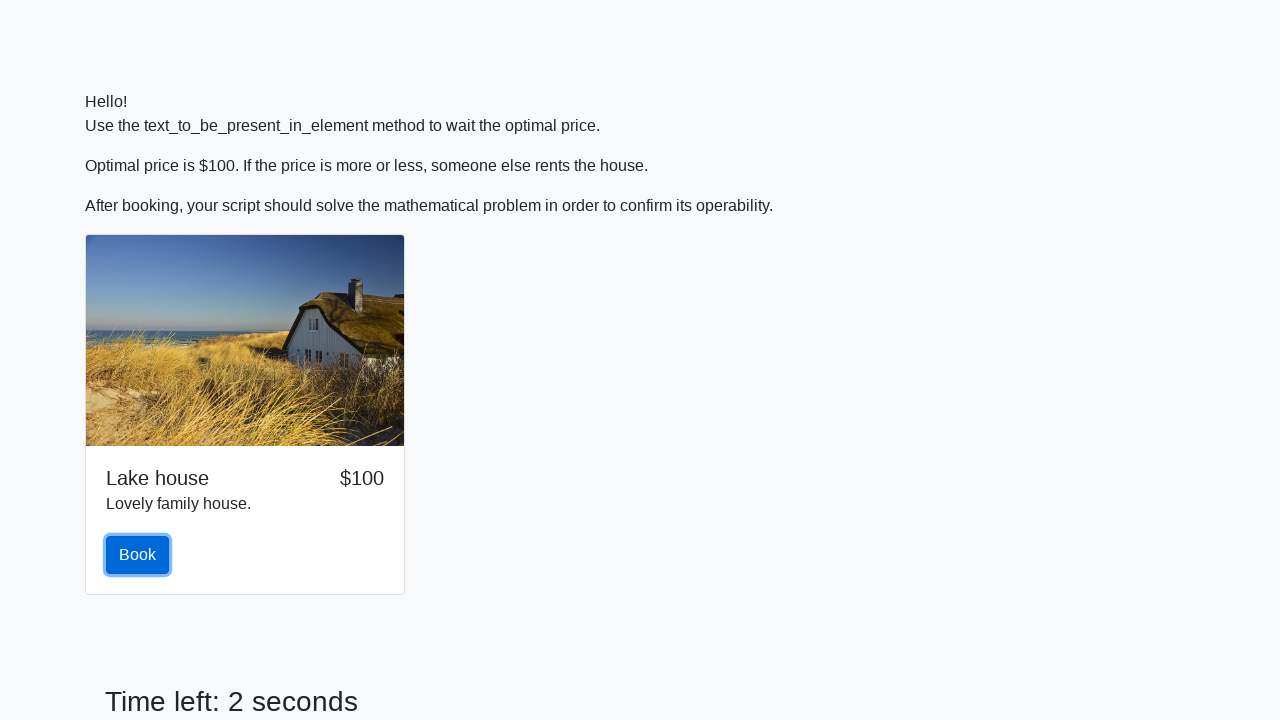

Calculated answer: 0.24103810703892847
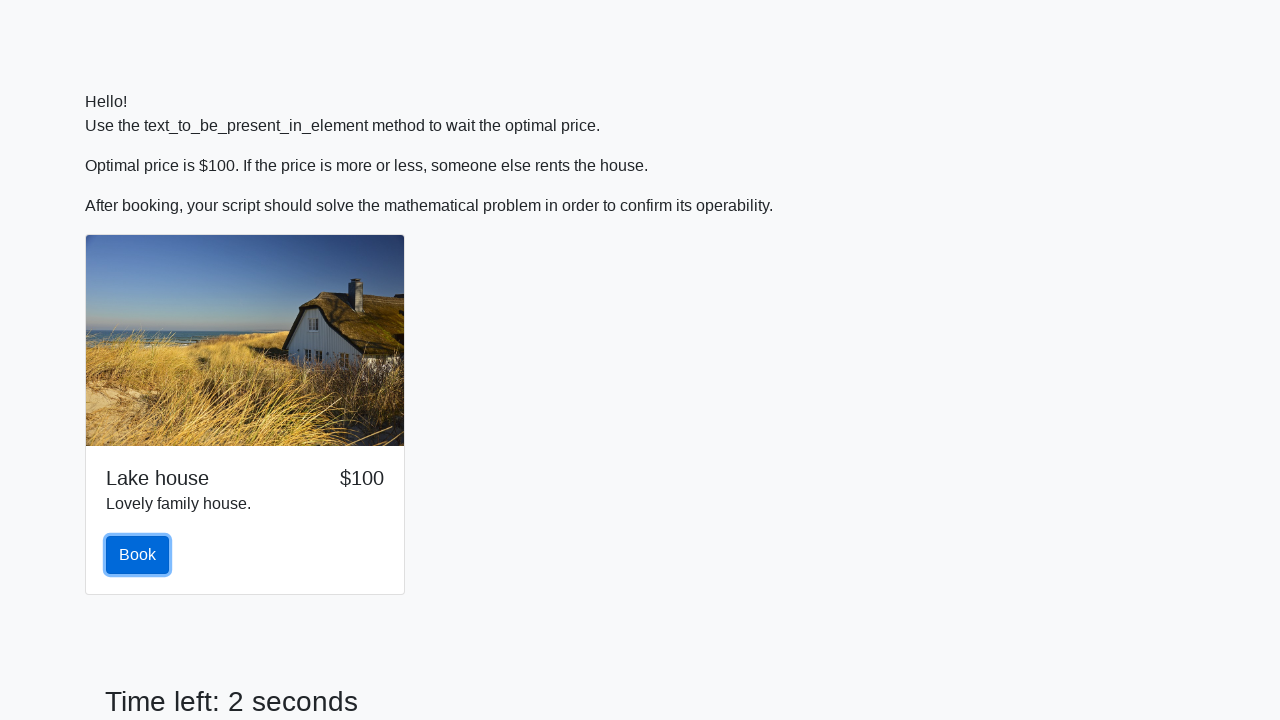

Filled answer field with 0.24103810703892847 on #answer
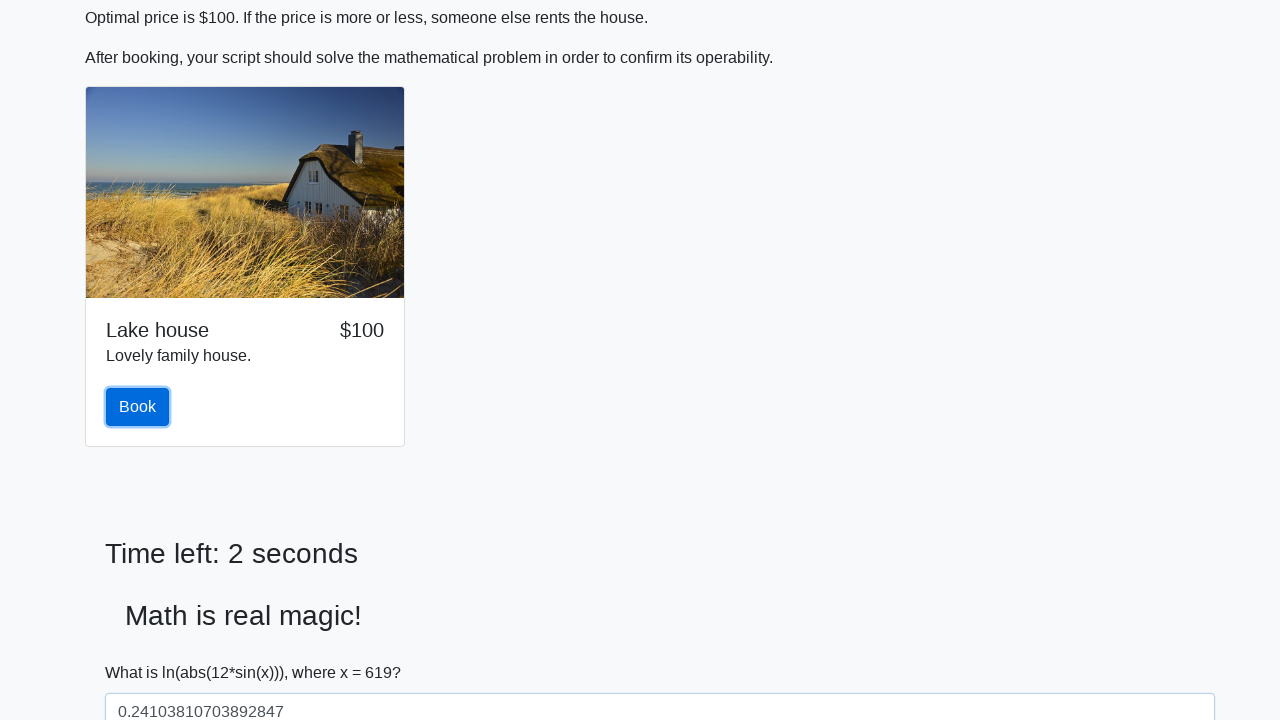

Clicked the solve button to submit answer at (143, 651) on #solve
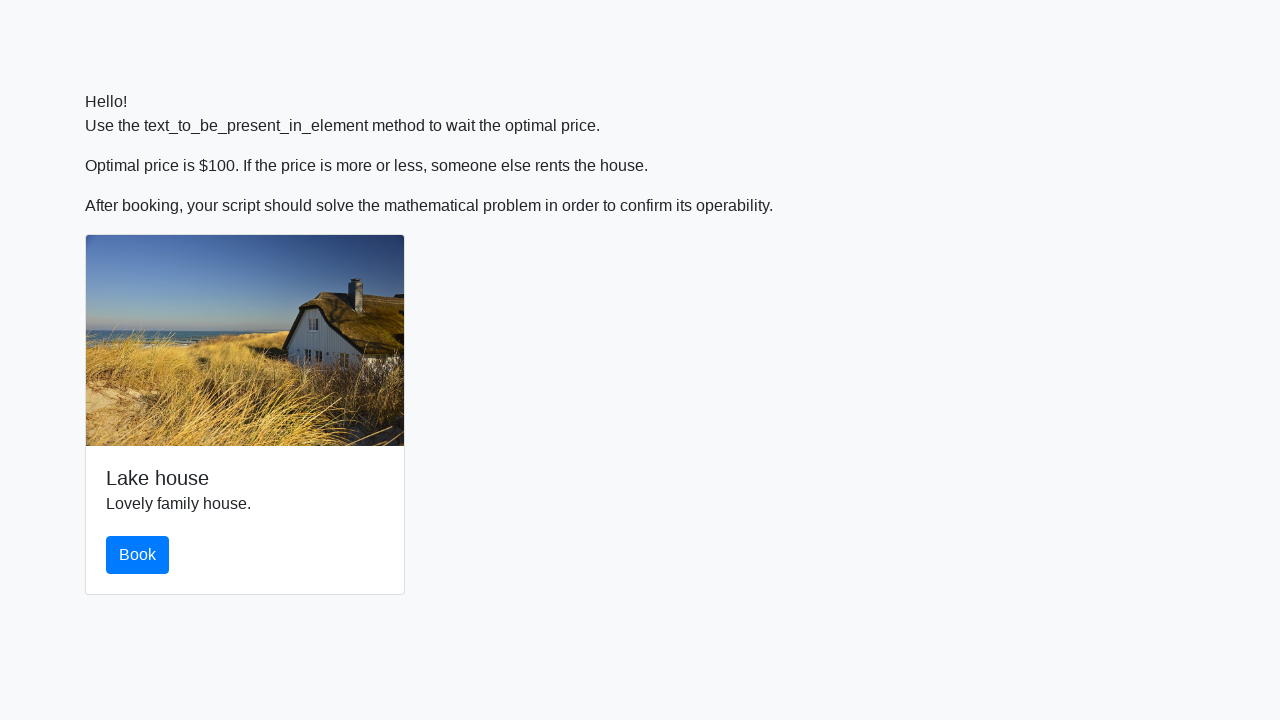

Set up dialog handler to accept alerts
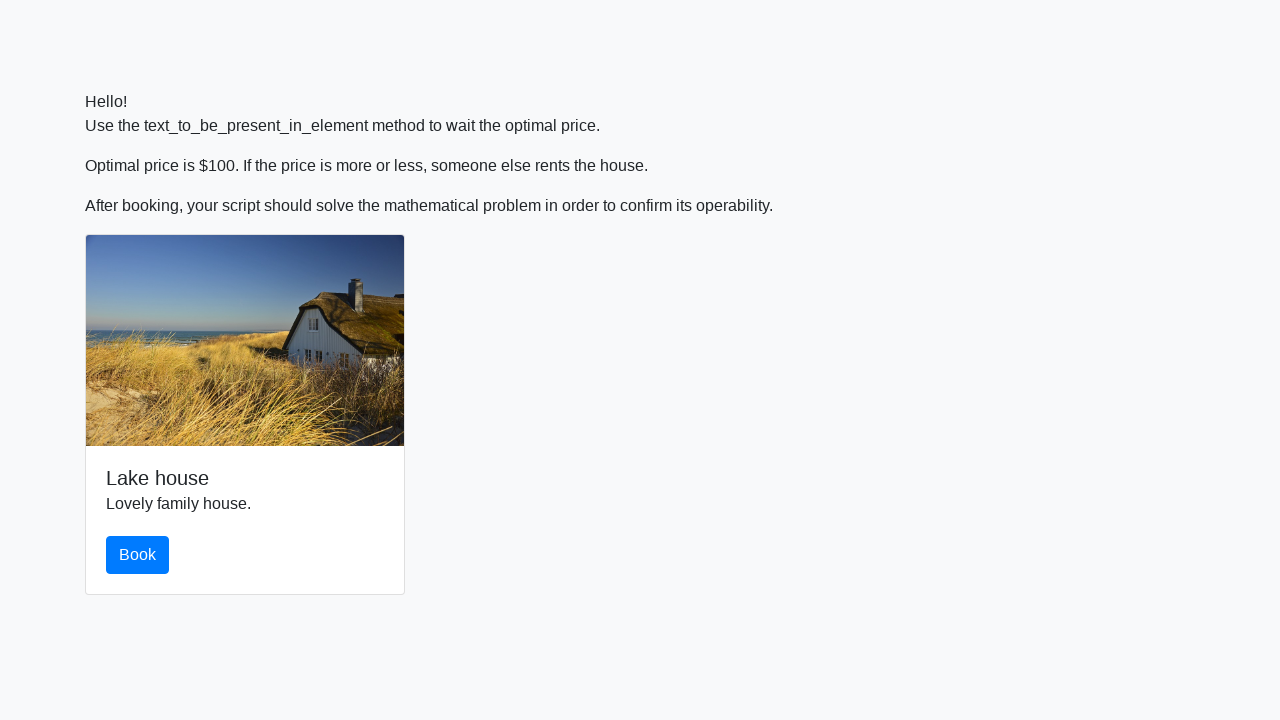

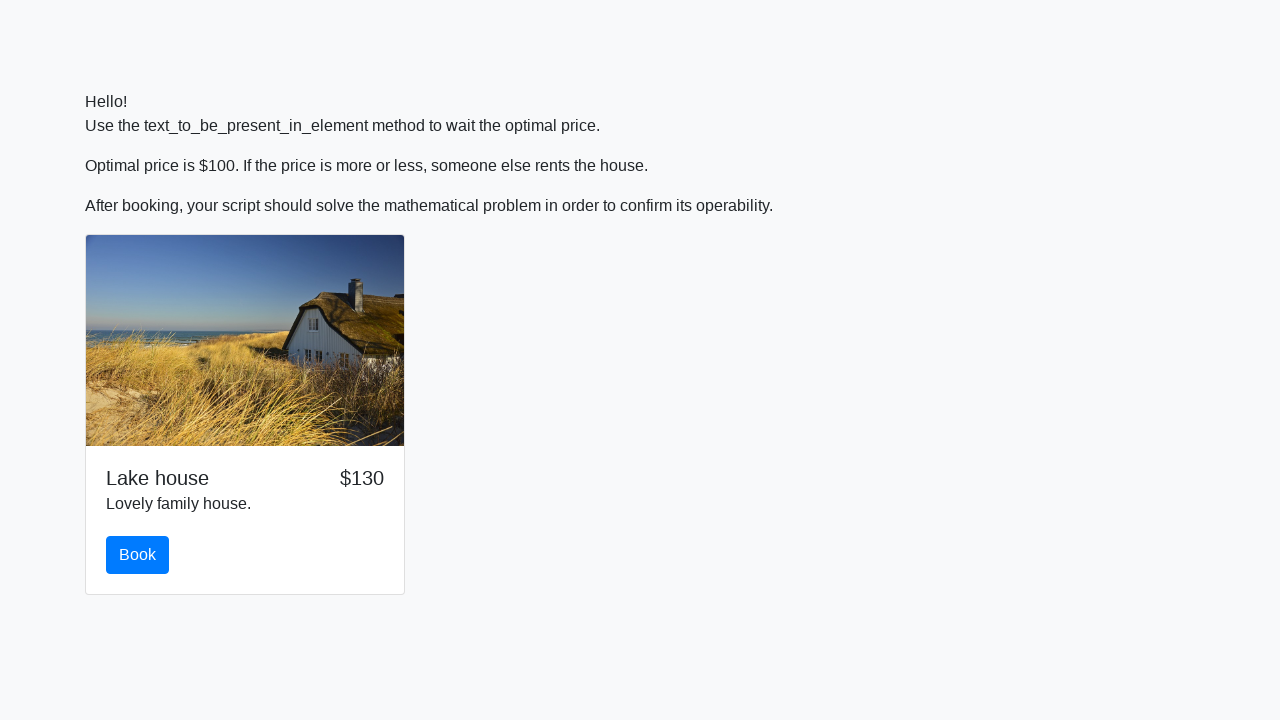